Tests that todo data persists after page reload

Starting URL: https://demo.playwright.dev/todomvc

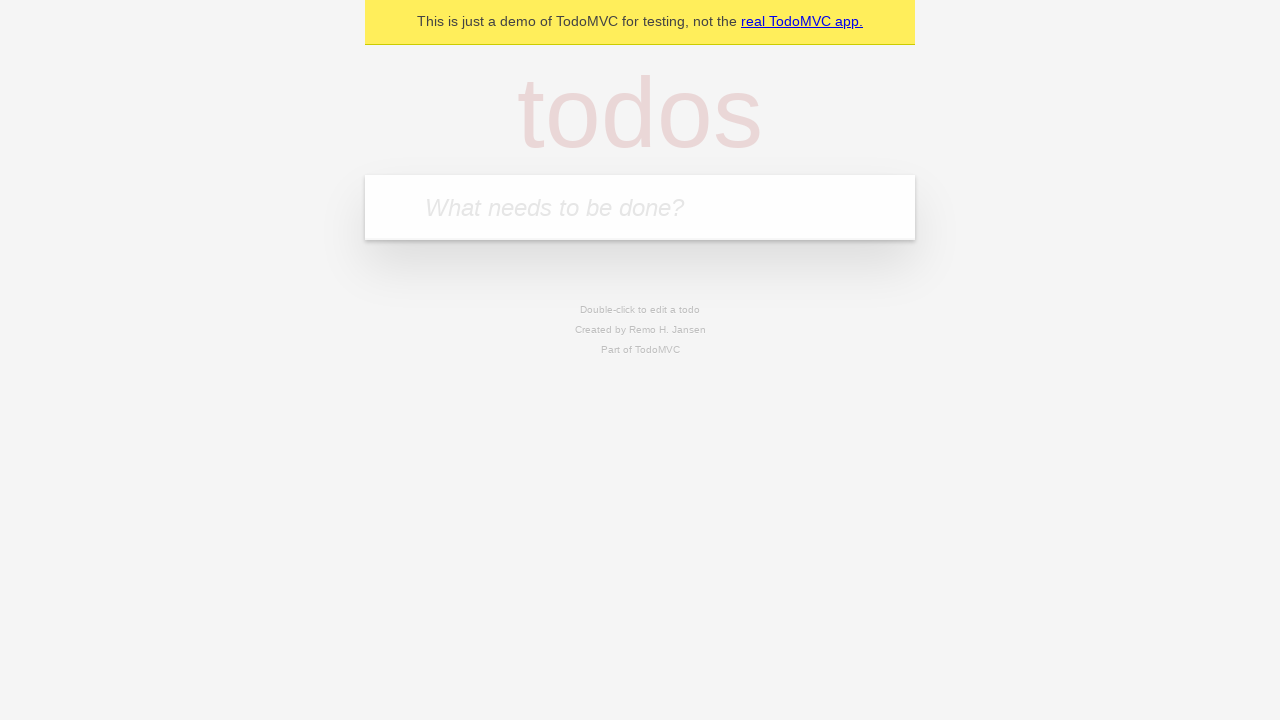

Located the new todo input field
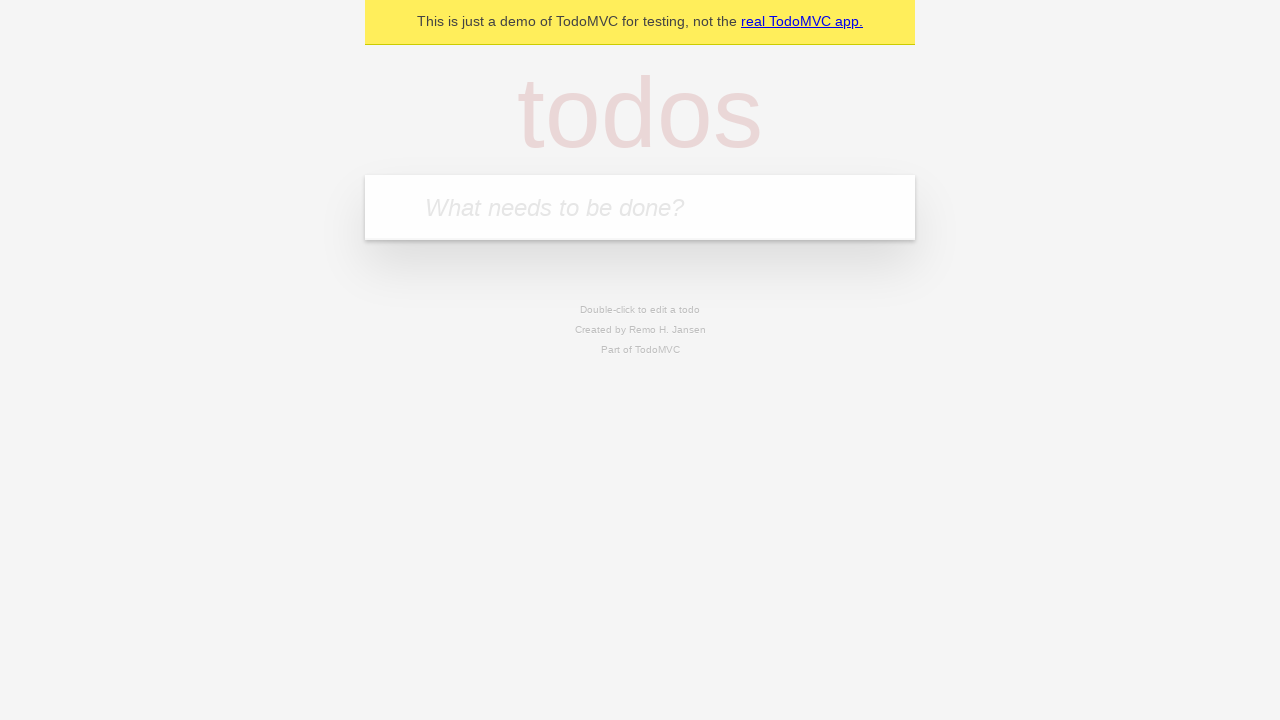

Filled todo input with 'watch monty python' on internal:attr=[placeholder="What needs to be done?"i]
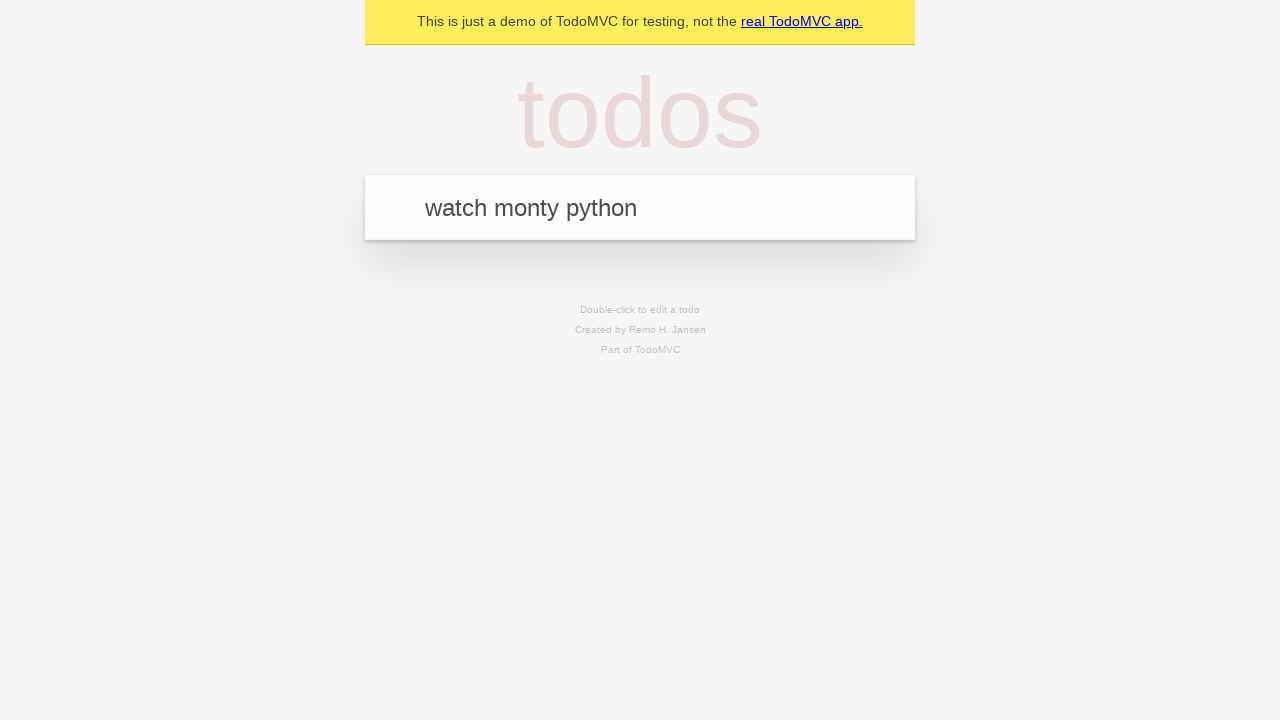

Pressed Enter to create todo 'watch monty python' on internal:attr=[placeholder="What needs to be done?"i]
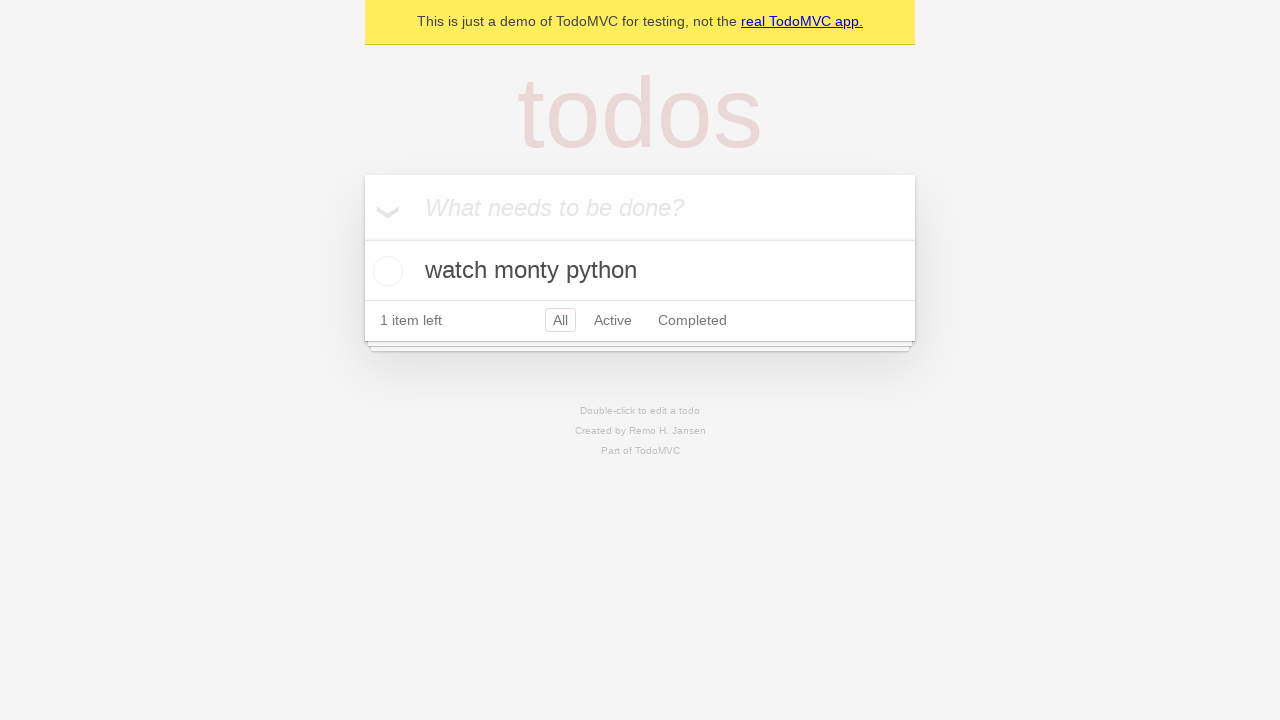

Filled todo input with 'feed the cat' on internal:attr=[placeholder="What needs to be done?"i]
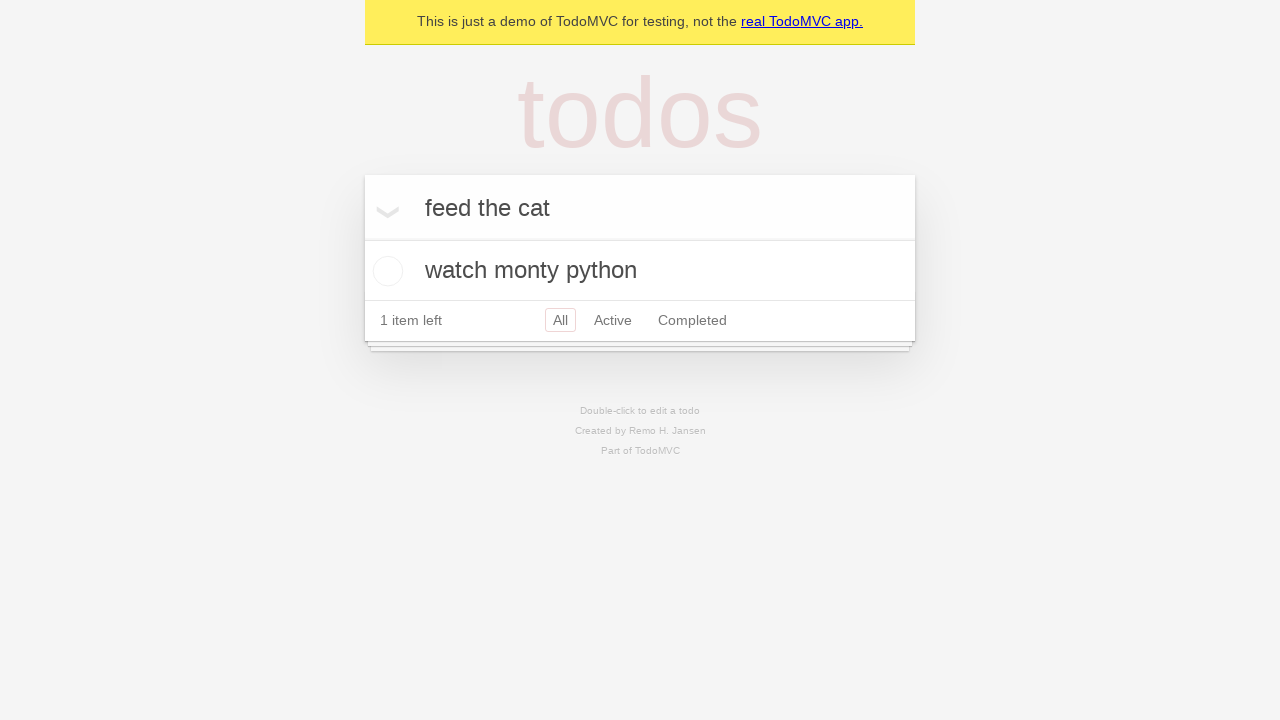

Pressed Enter to create todo 'feed the cat' on internal:attr=[placeholder="What needs to be done?"i]
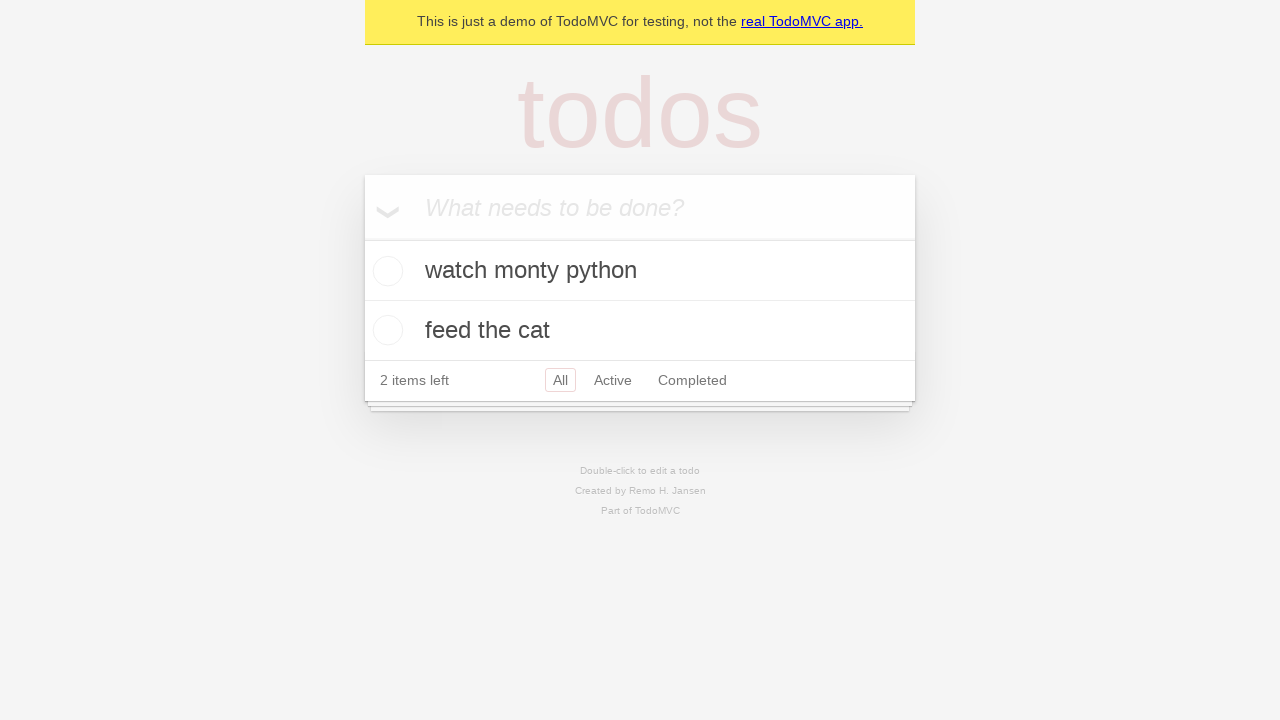

Located all todo items
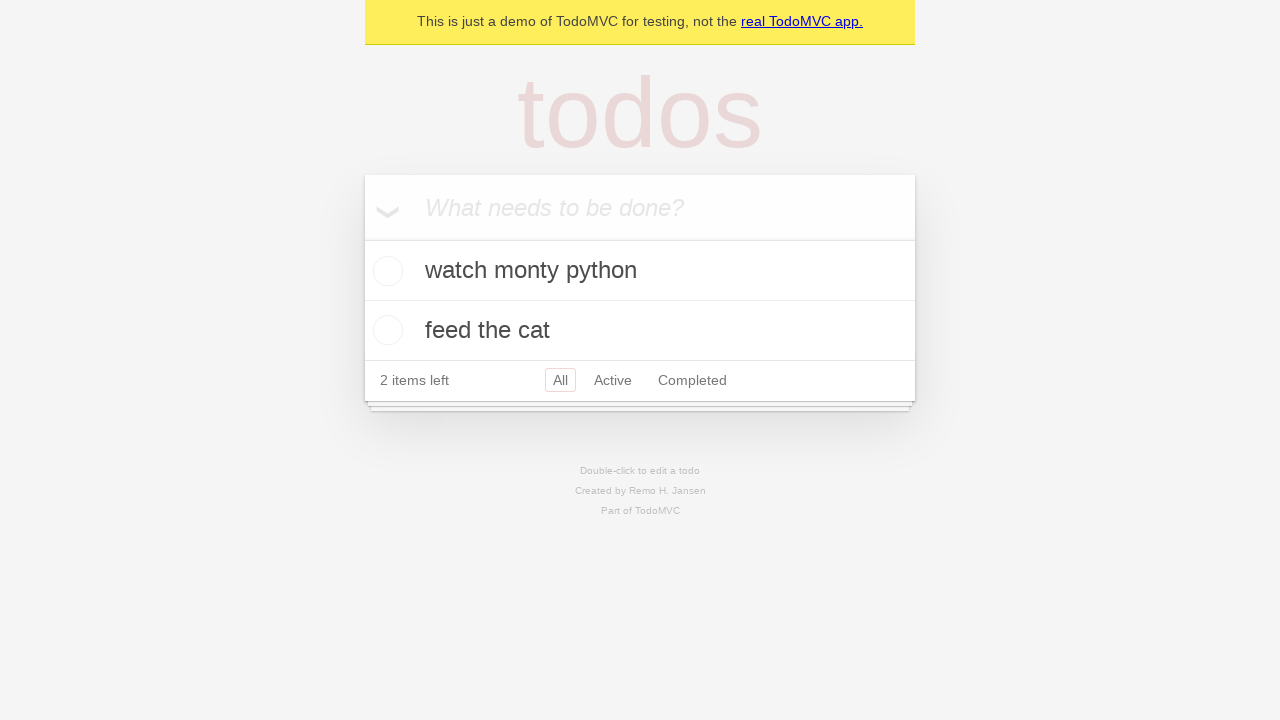

Located checkbox for first todo
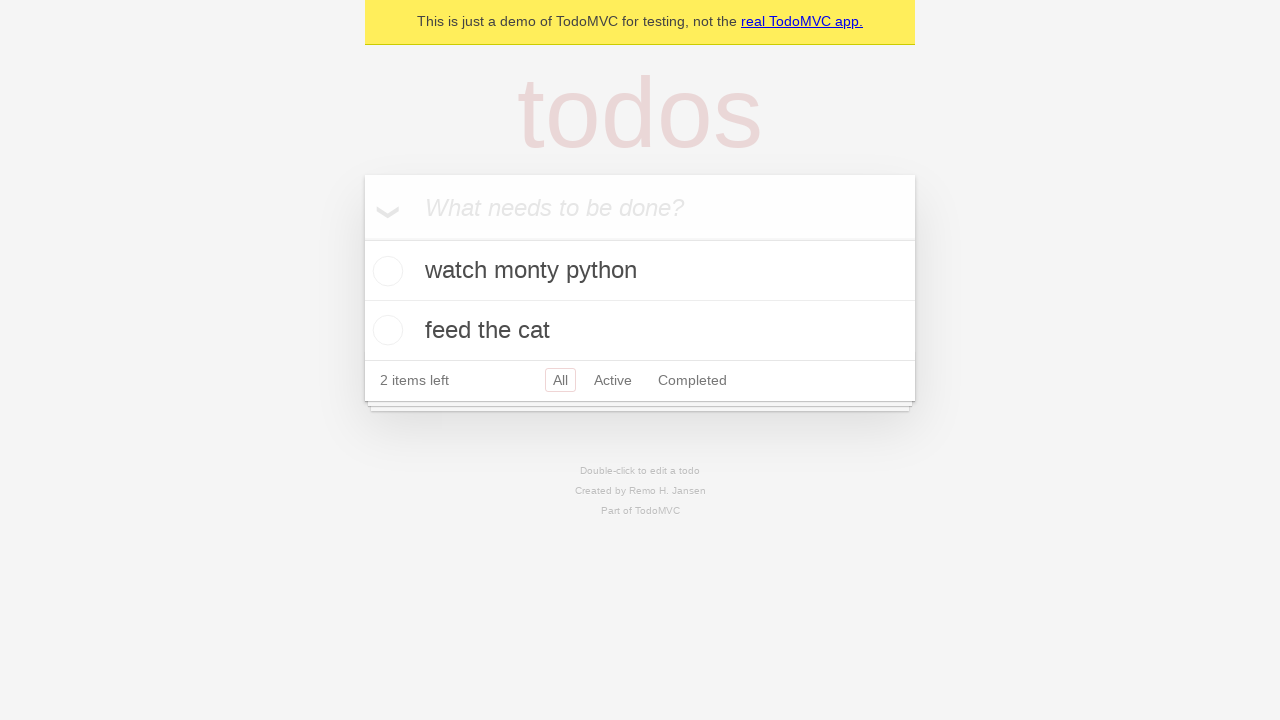

Checked the first todo item at (385, 271) on internal:testid=[data-testid="todo-item"s] >> nth=0 >> internal:role=checkbox
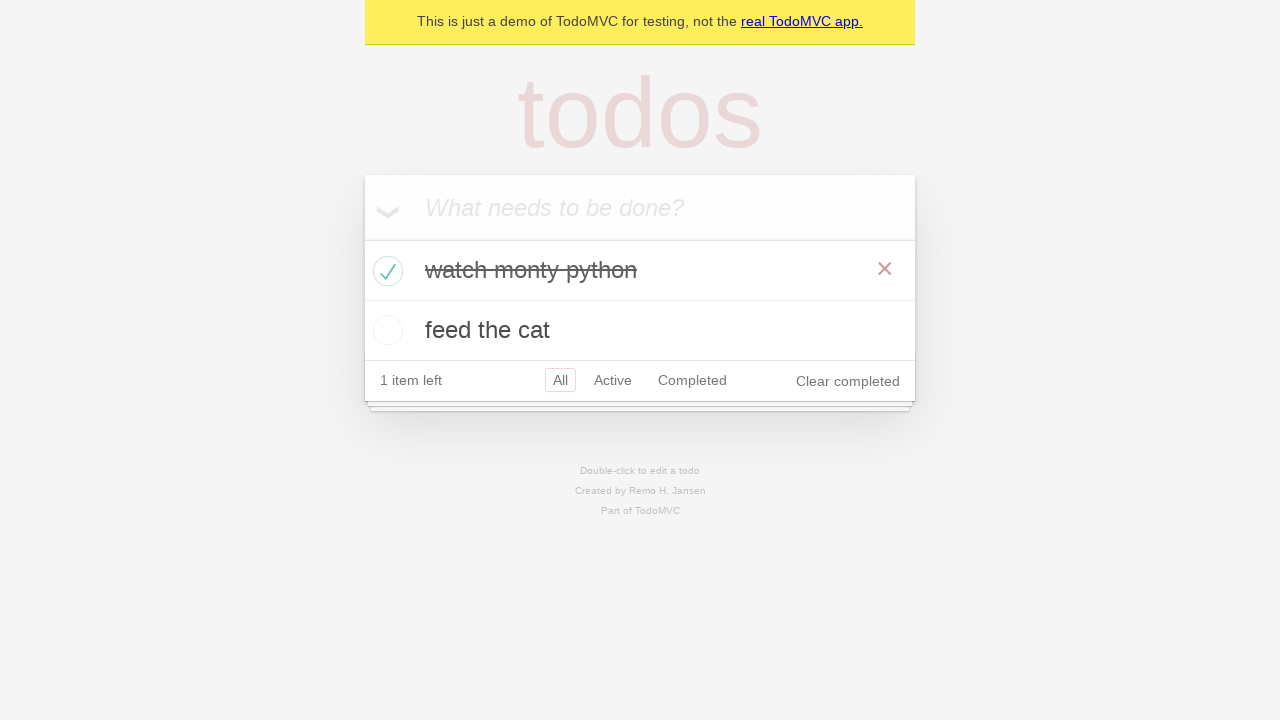

Waited for todo completion to be saved to localStorage
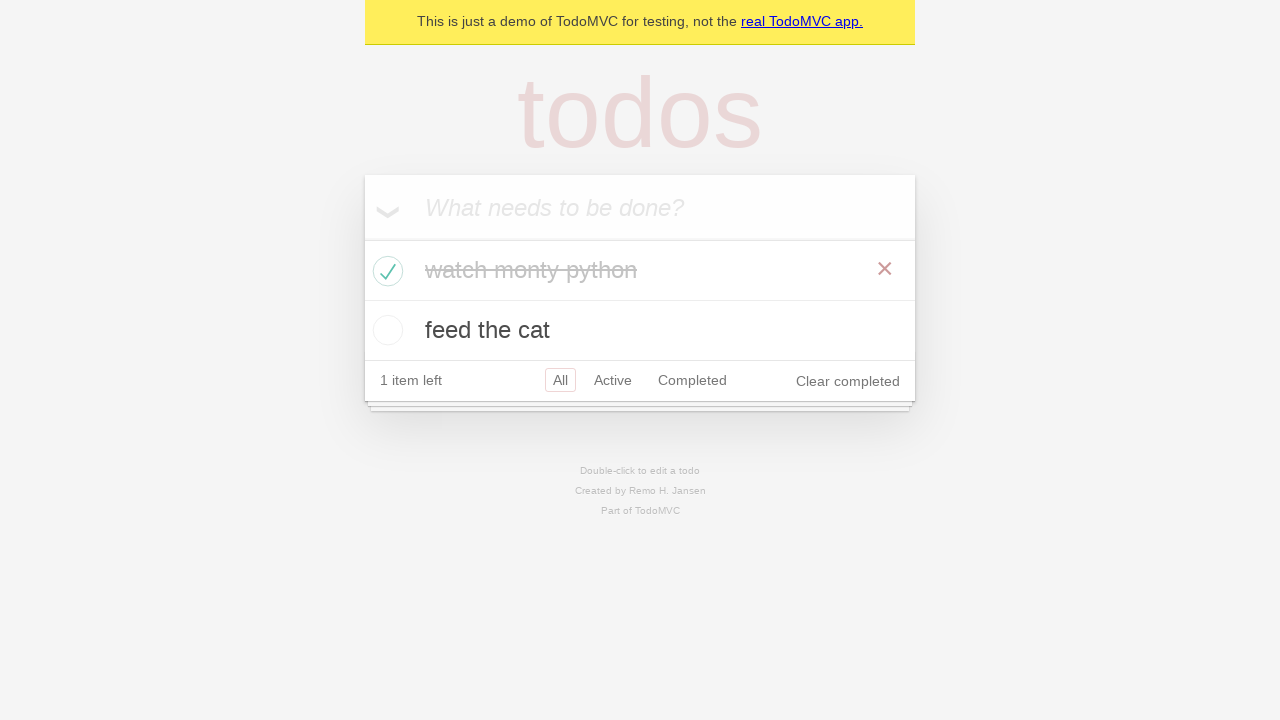

Reloaded the page to test data persistence
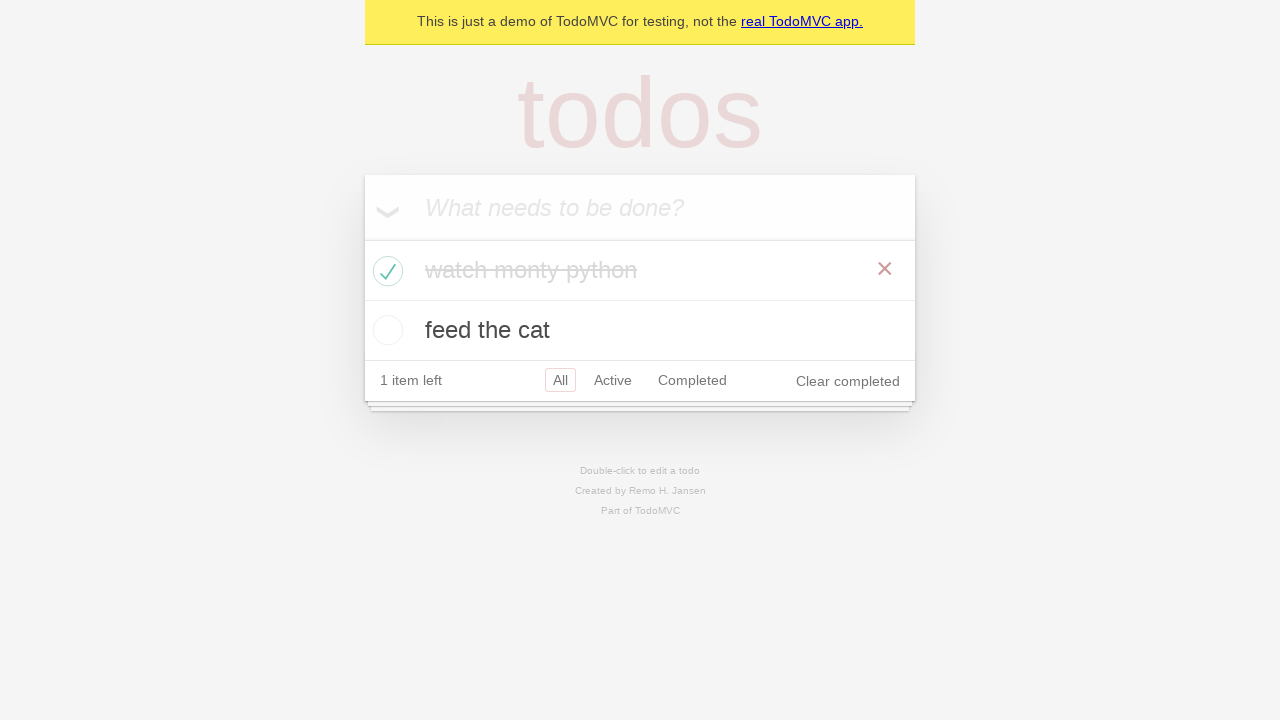

Verified todo items loaded after page reload
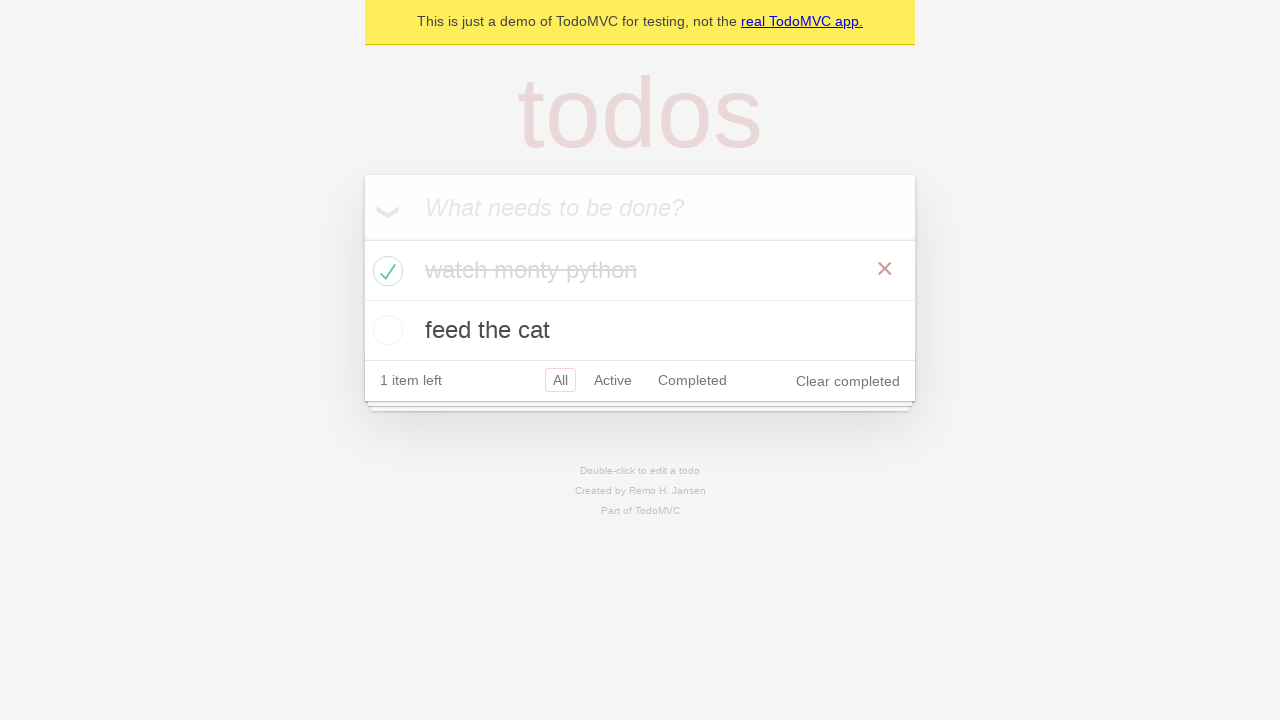

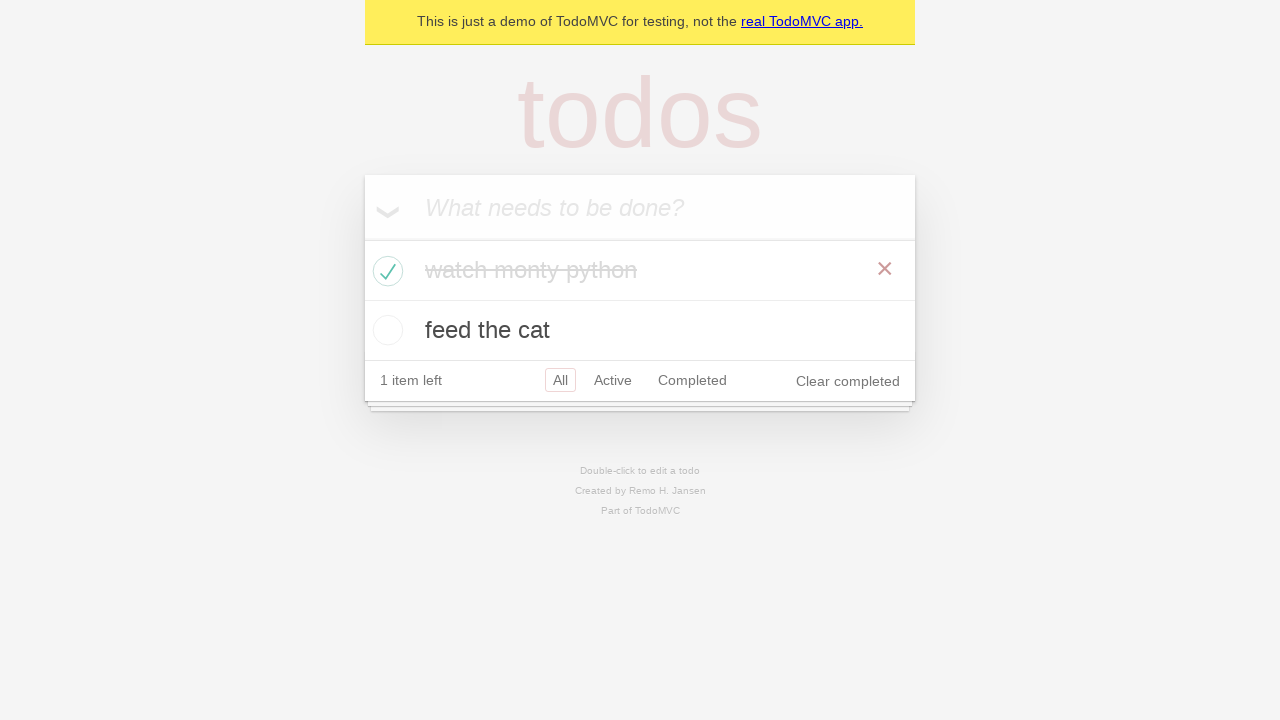